Tests the contact form submission by filling in name, email, and enquiry fields and submitting the form

Starting URL: https://naveenautomationlabs.com/opencart/index.php?route=information/contact

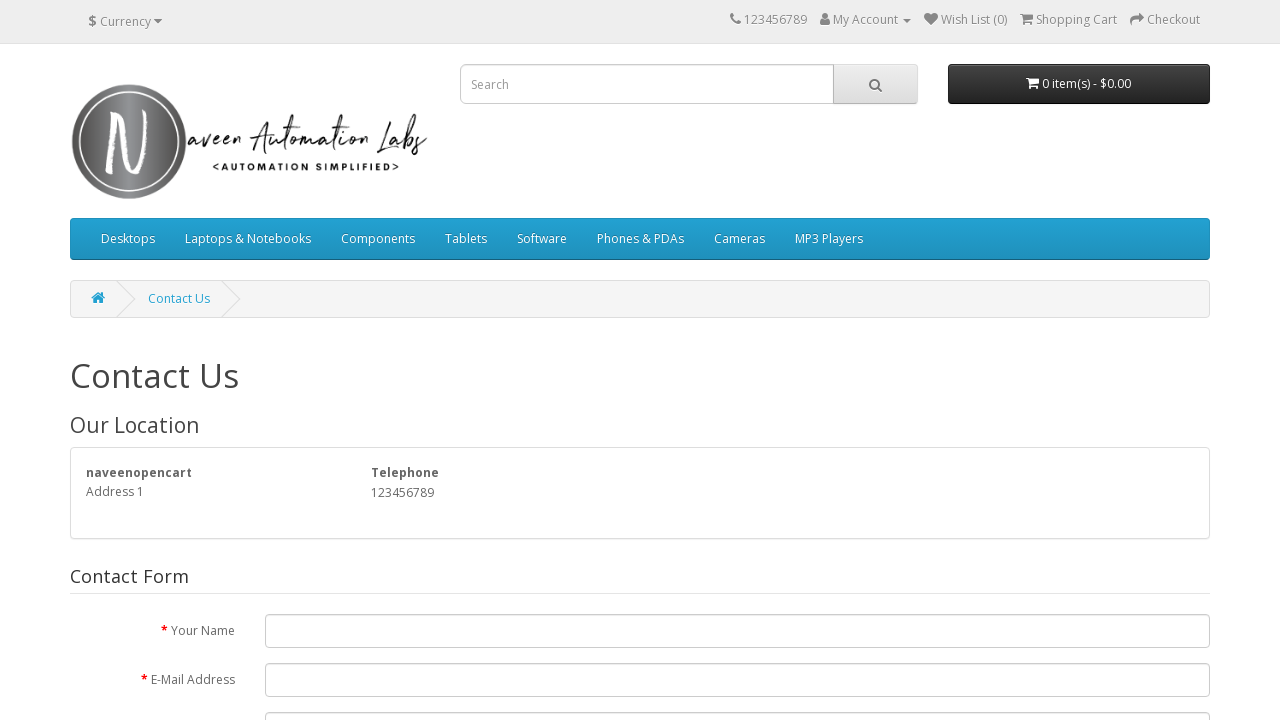

Filled name field with 'Basi' on #input-name
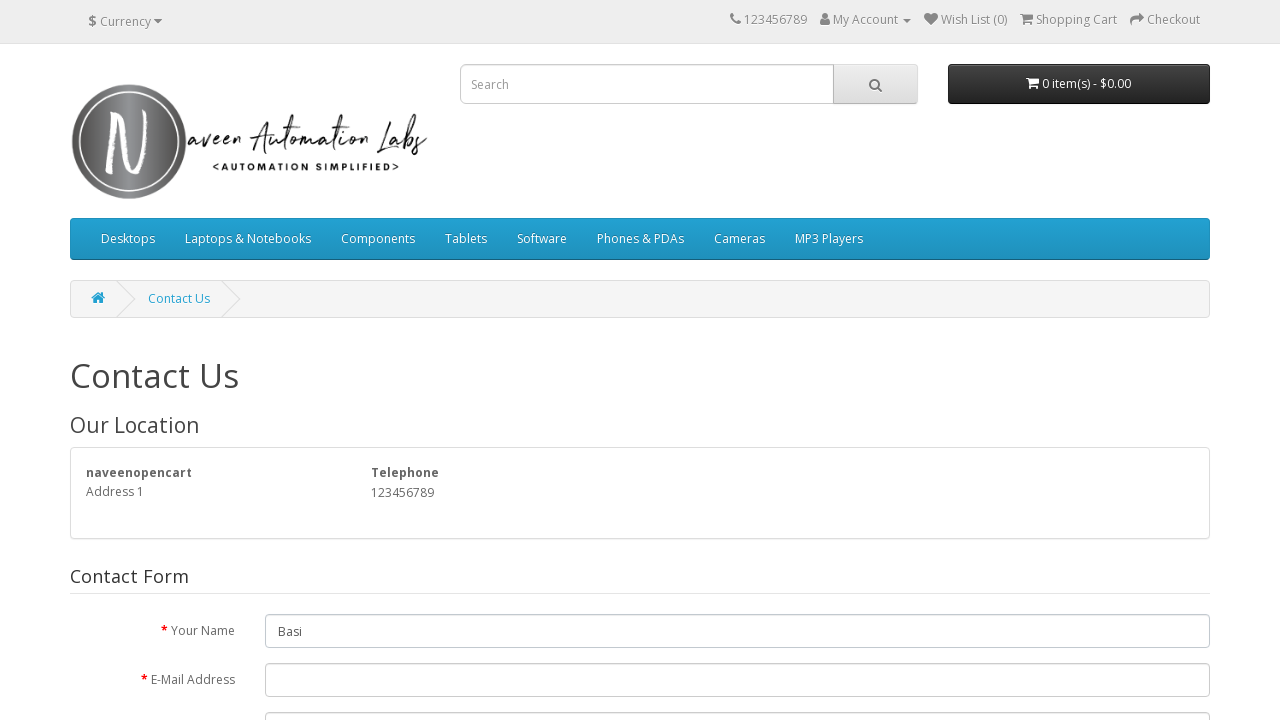

Filled email field with 'abcd@gmail.com' on #input-email
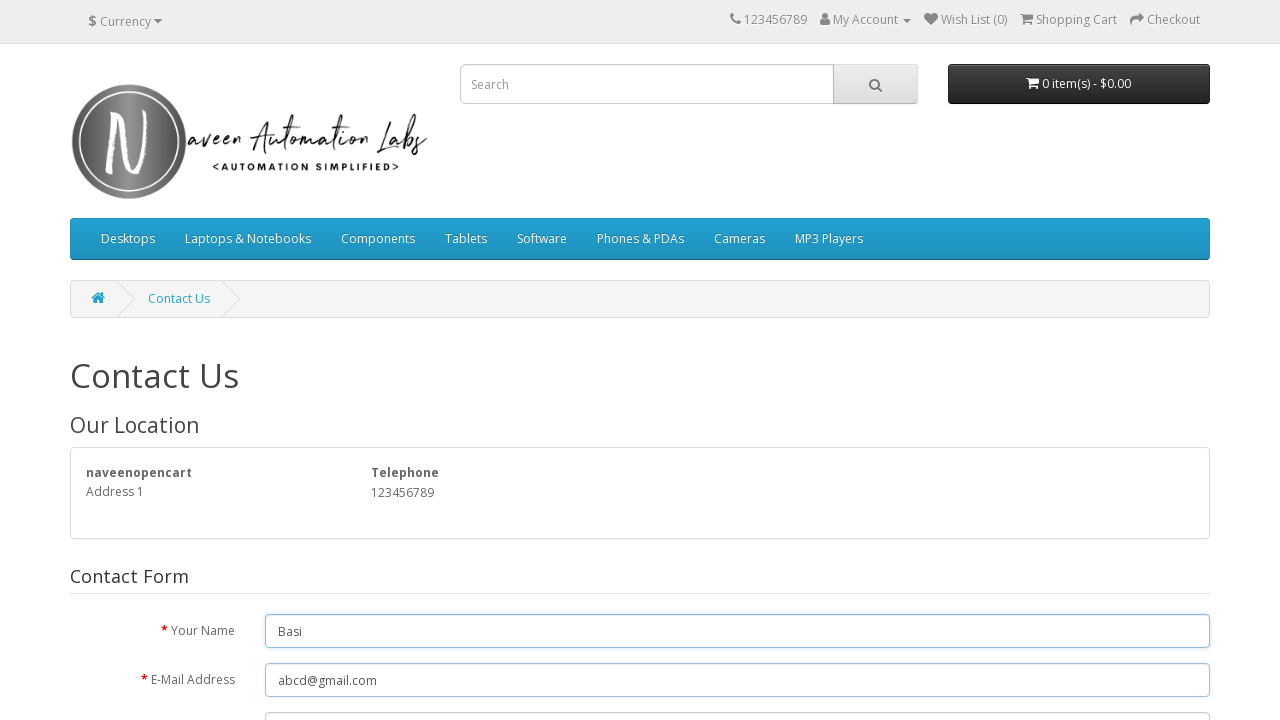

Filled enquiry field with 'I would like to know about your hours of operation.' on #input-enquiry
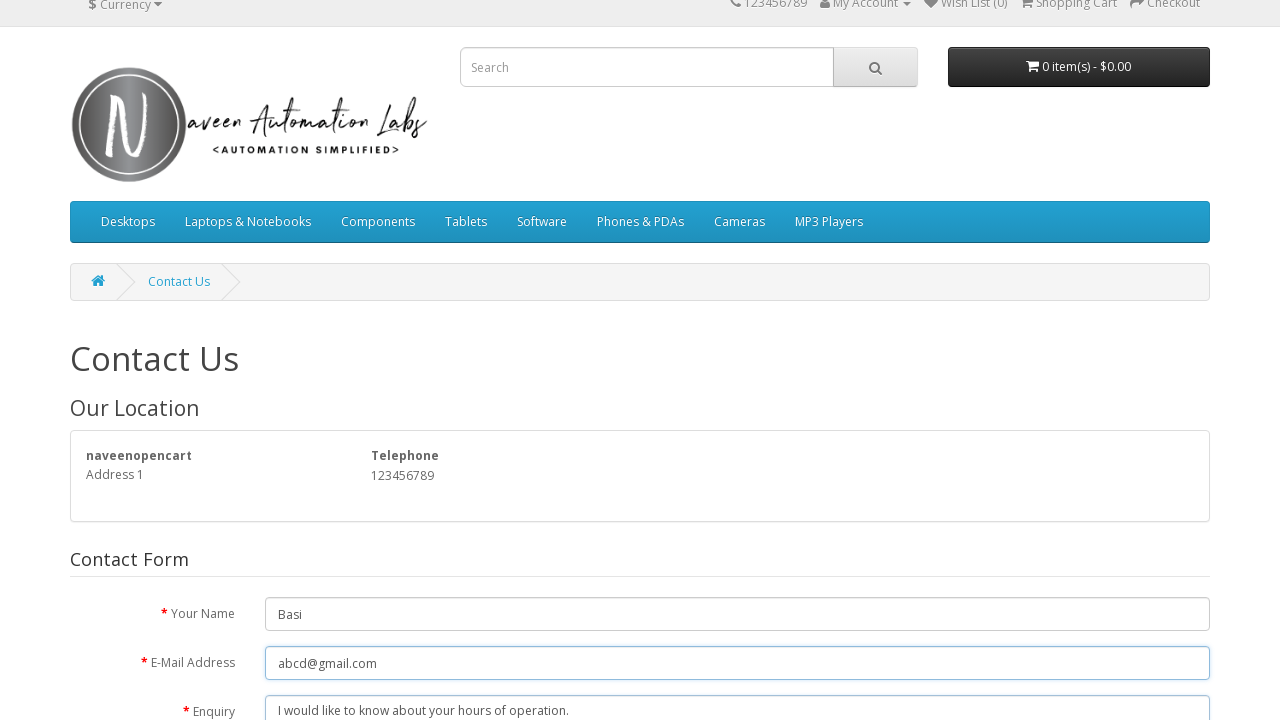

Clicked submit button to submit contact form at (1178, 427) on input[type='submit']
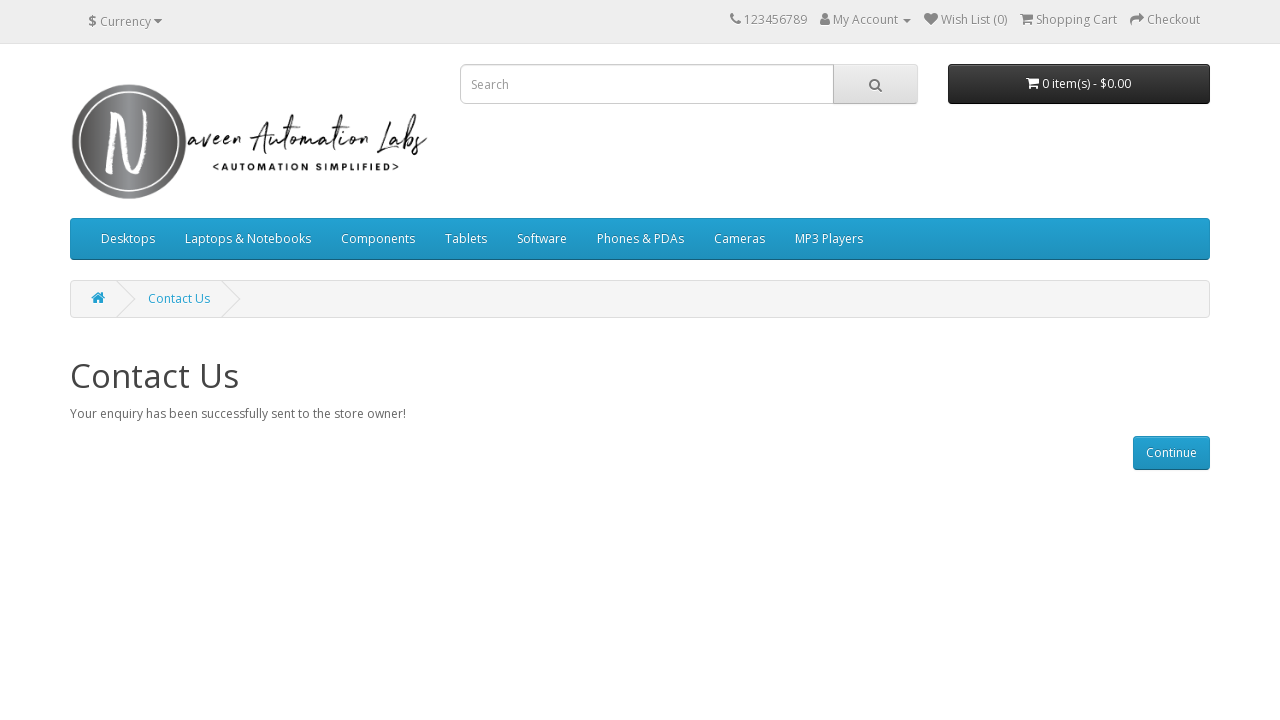

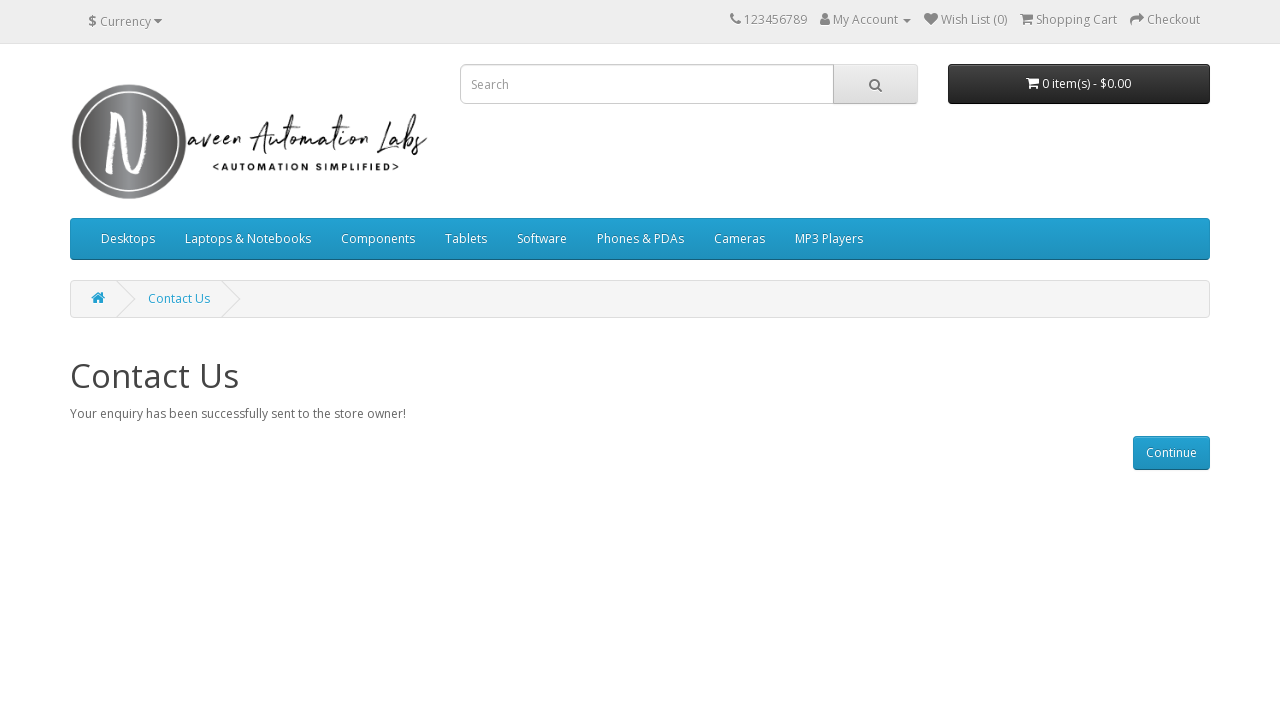